Tests the Starbucks Korea store locator by navigating through region selection (selecting Gangwon province), viewing the store list, clicking on a store to view its details, and then closing the detail popup.

Starting URL: https://www.starbucks.co.kr/store/store_map.do?disp=locale

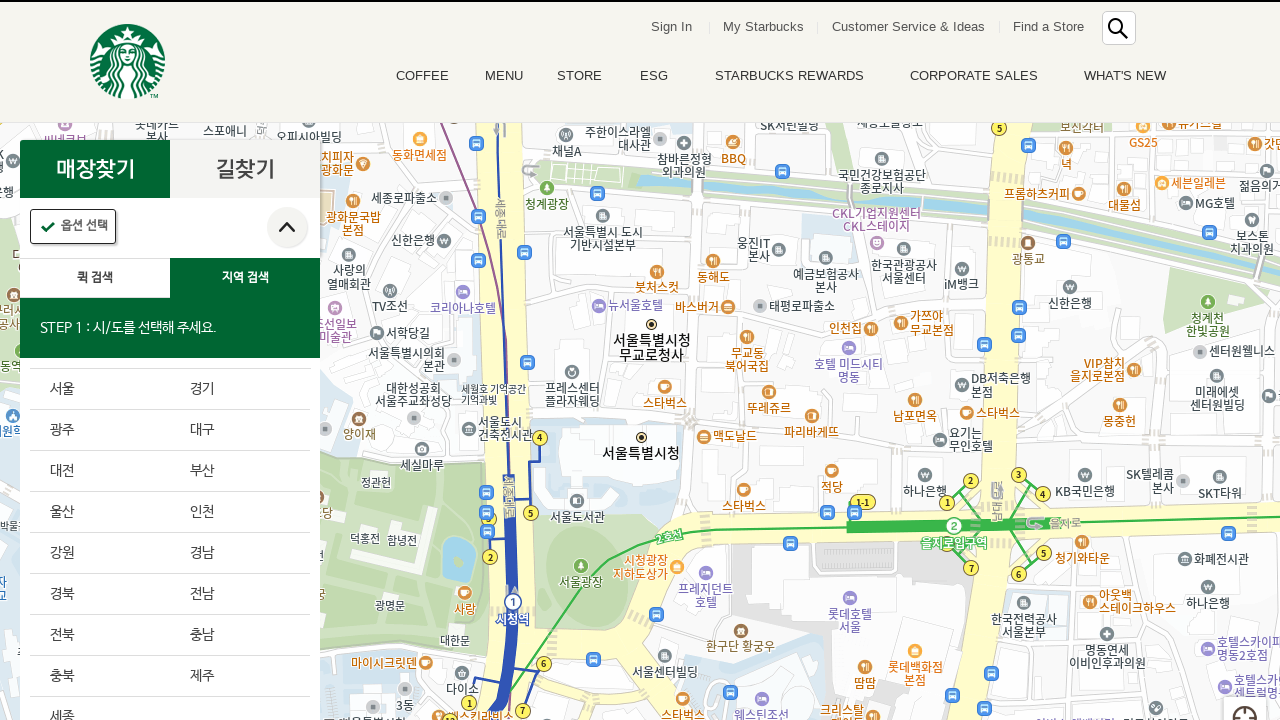

Clicked on the location search tab at (245, 278) on #container > div > form > fieldset > div > section > article.find_store_cont > a
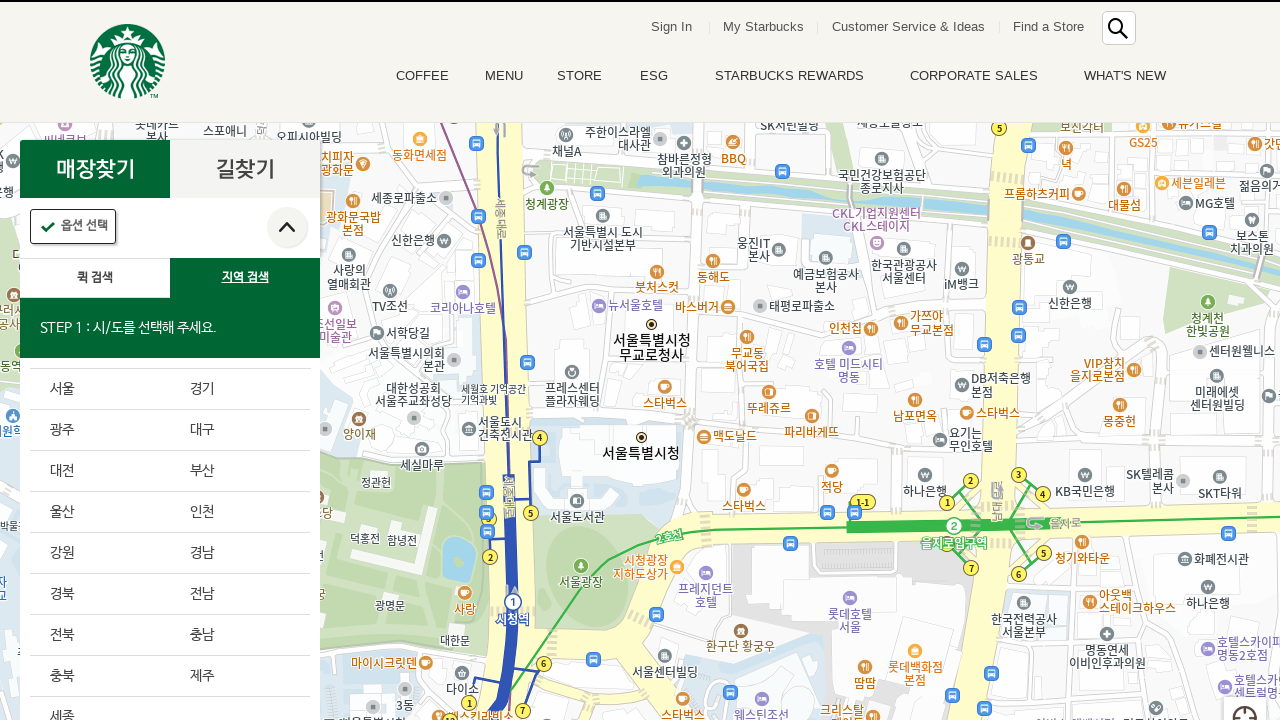

Waited 3 seconds for location search interface to load
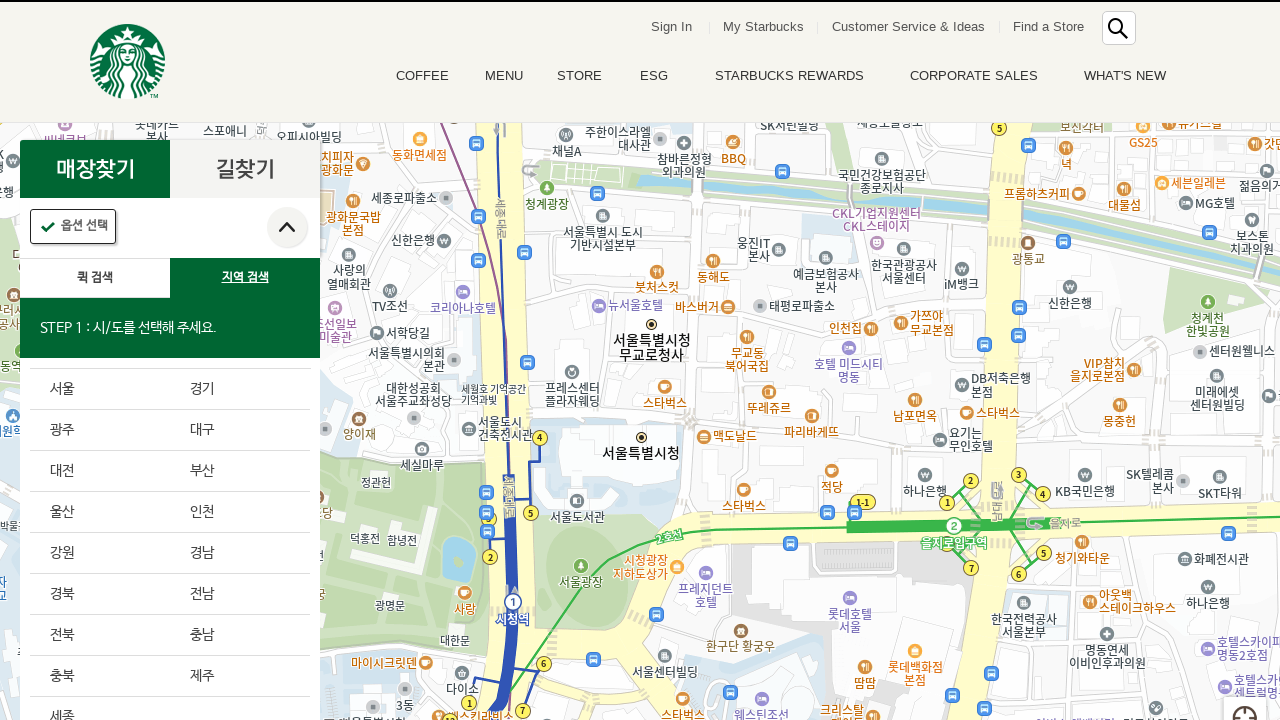

Clicked on Gangwon province from the region list at (100, 554) on .loca_step1_cont .sido_arae_box li:nth-child(9)
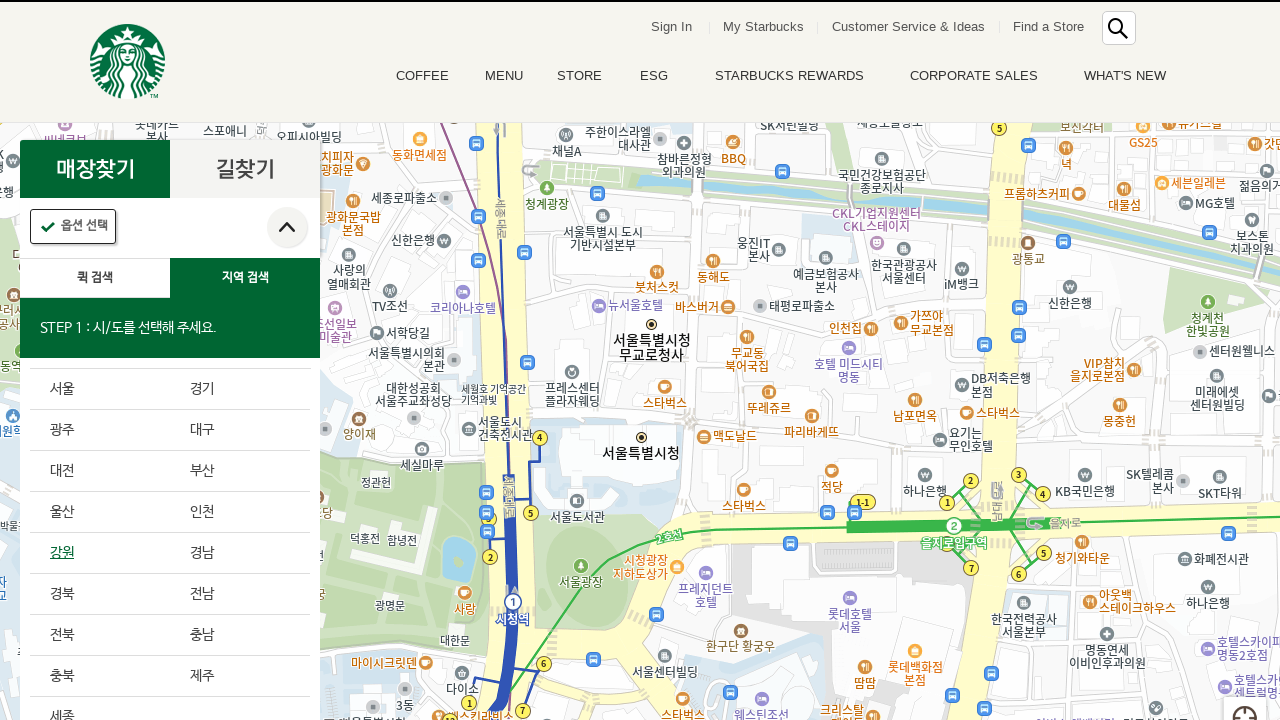

Waited 3 seconds for Gangwon province districts to load
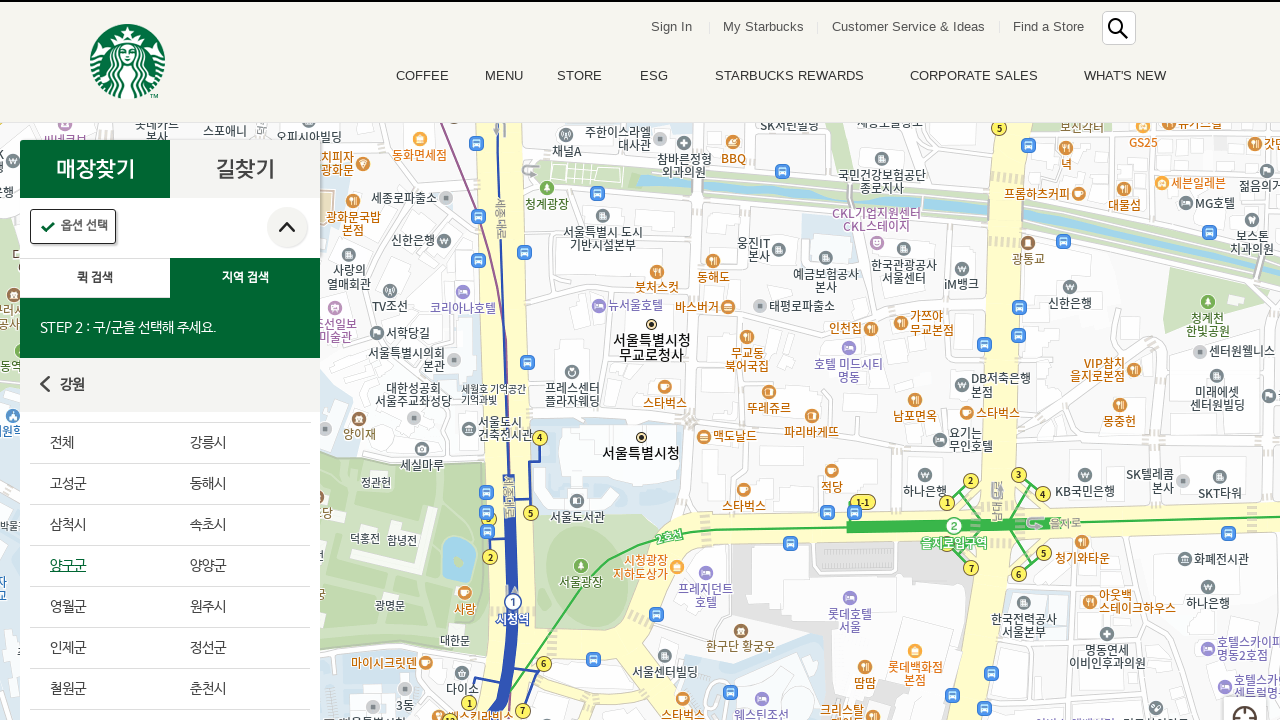

Clicked on 'All' to select all districts within Gangwon at (100, 443) on #mCSB_2_container > ul > li:nth-child(1) > a
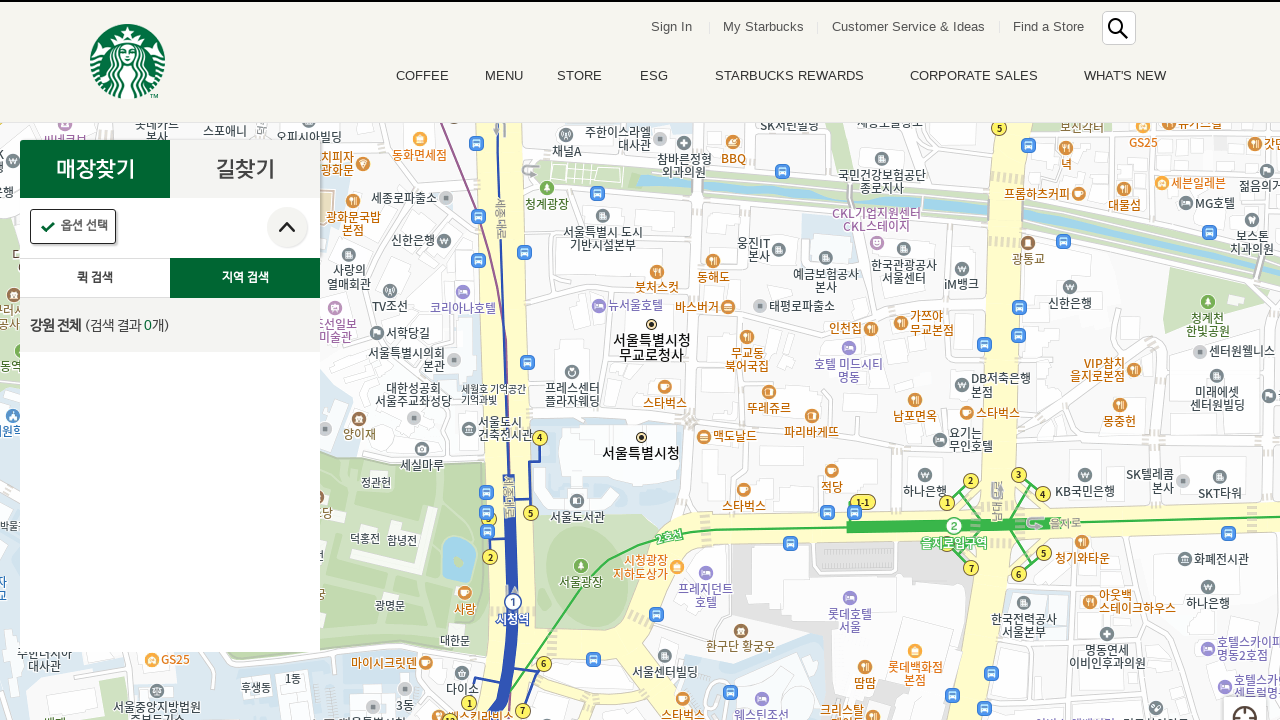

Waited 3 seconds for all districts to be selected
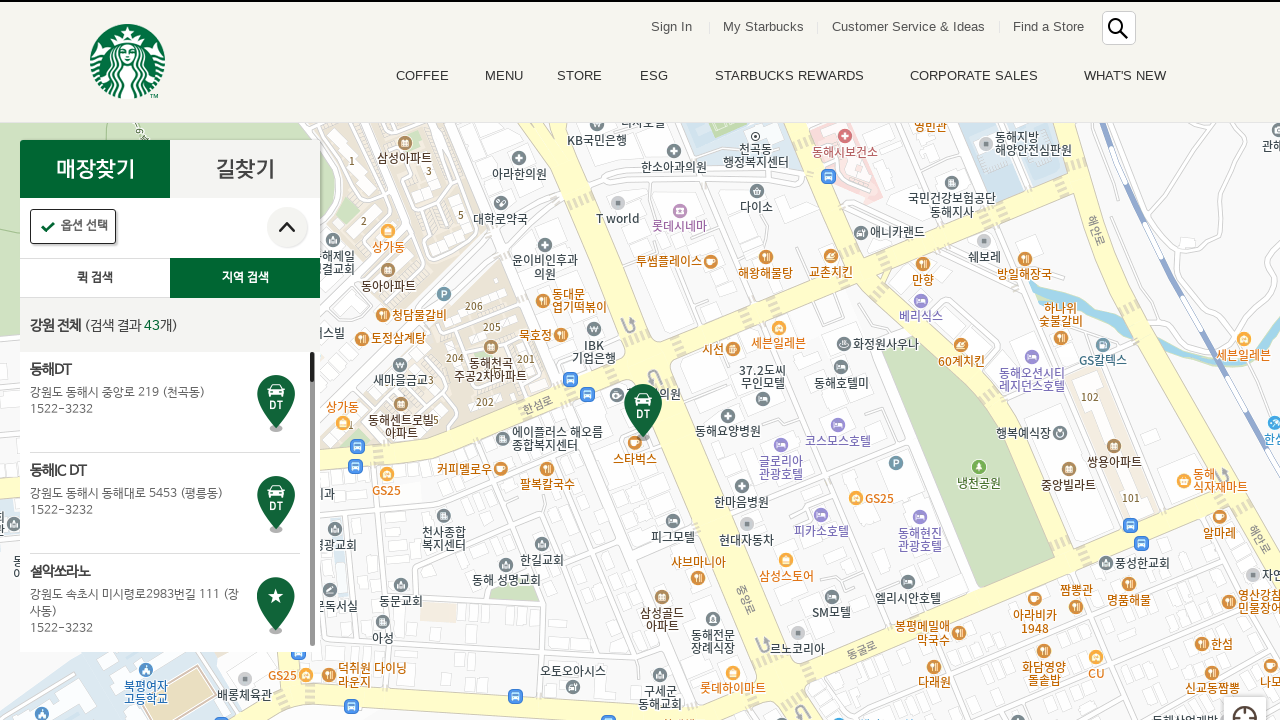

Store list loaded in Gangwon region
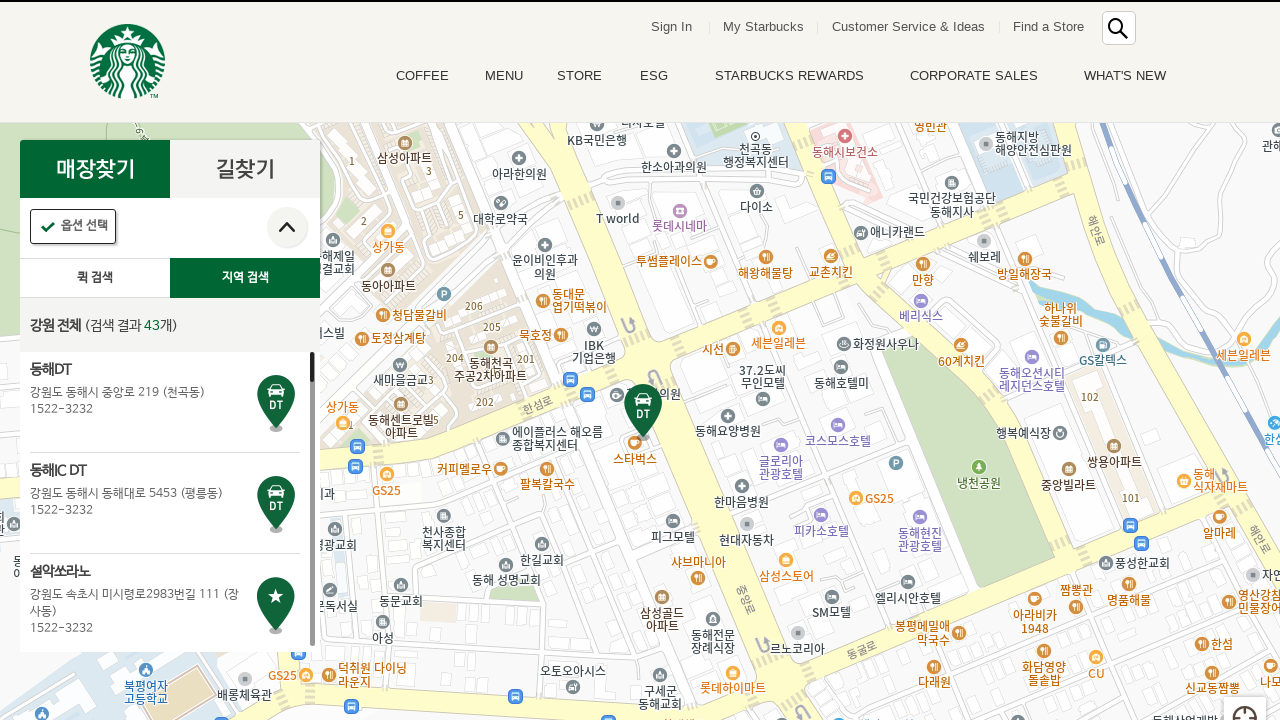

Clicked on the first store in the search results at (165, 402) on .quickSearchResultBoxSidoGugun .quickResultLstCon >> nth=0
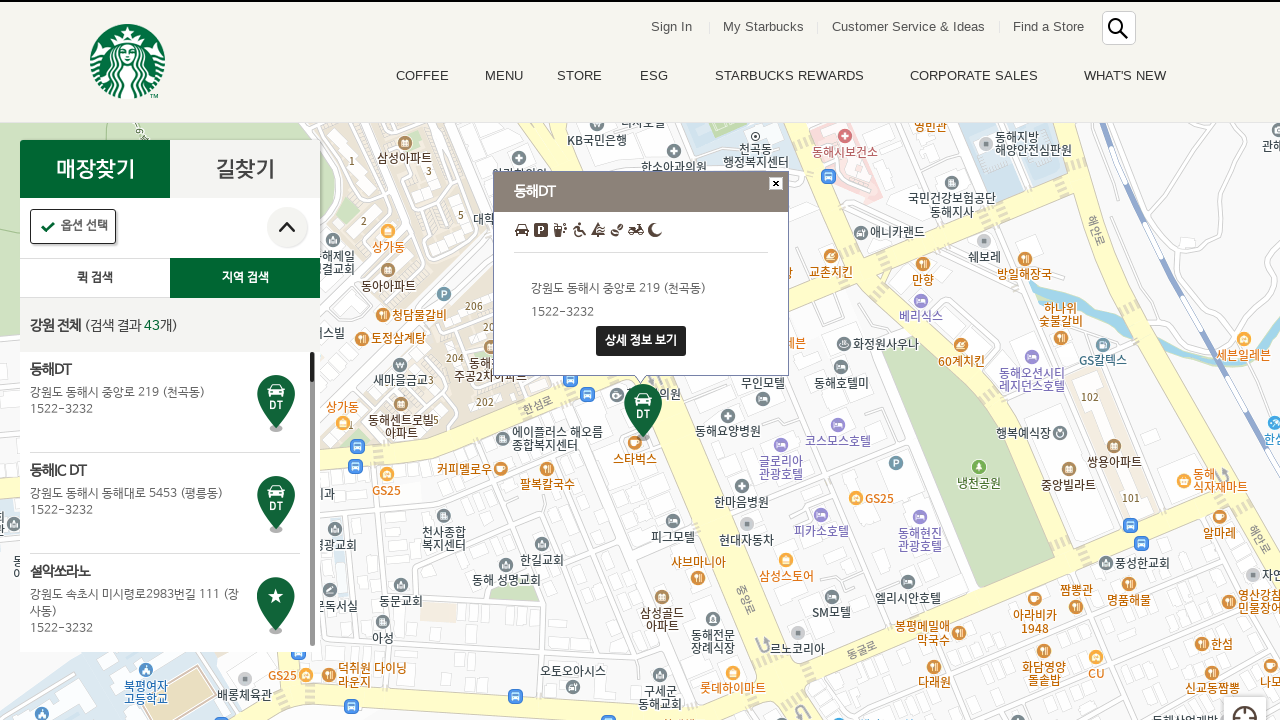

Waited 2 seconds for store selection to process
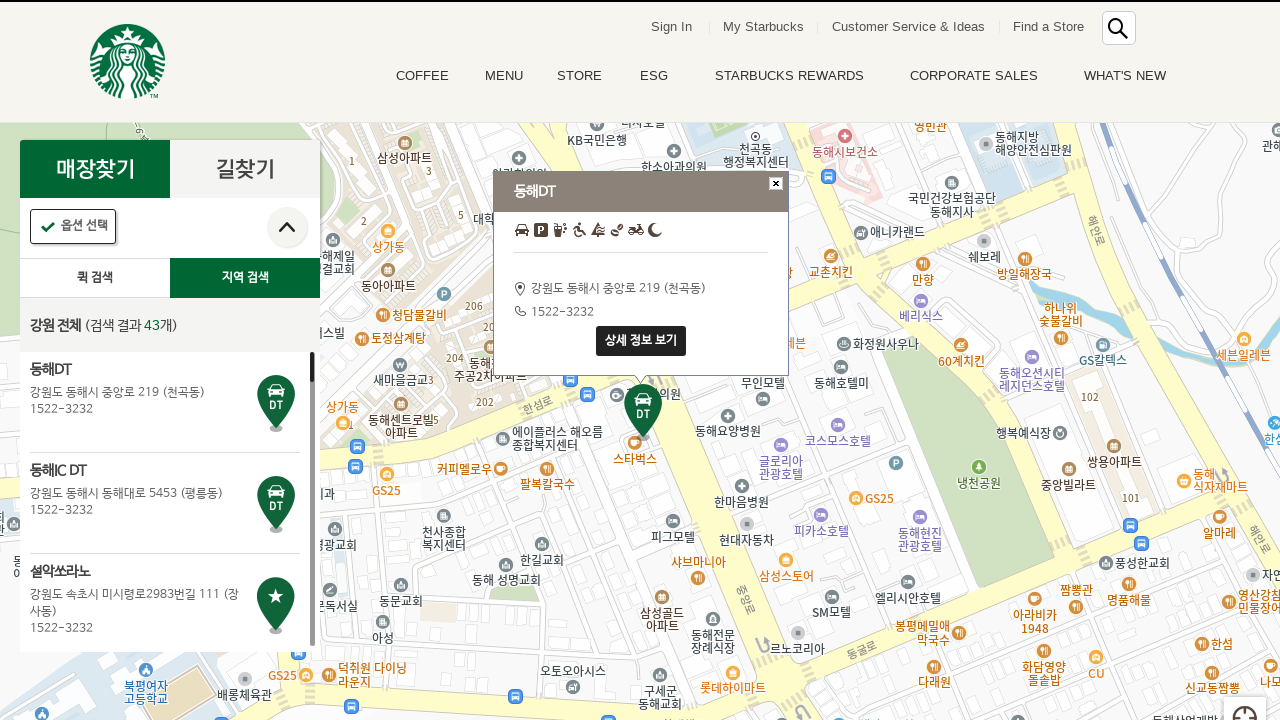

Store marker popup appeared on the map
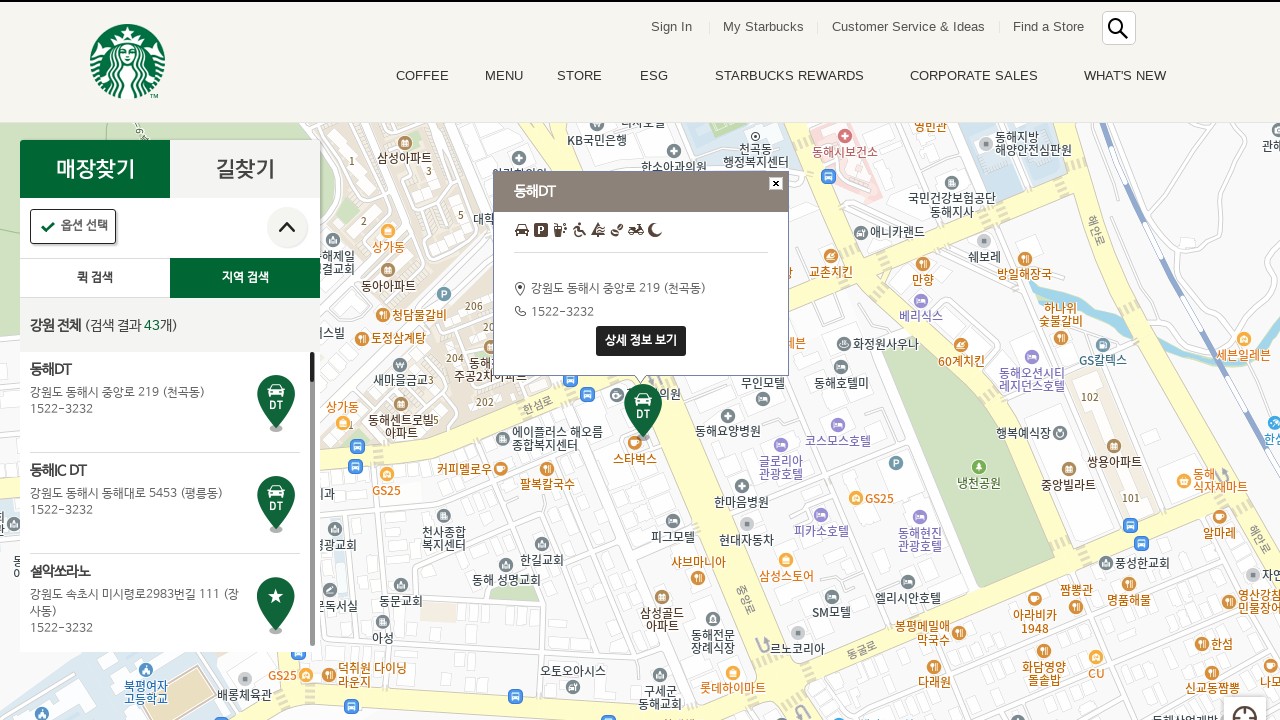

Clicked on 'View Details' button in the marker popup at (641, 341) on .map_marker_pop .btn_marker_detail
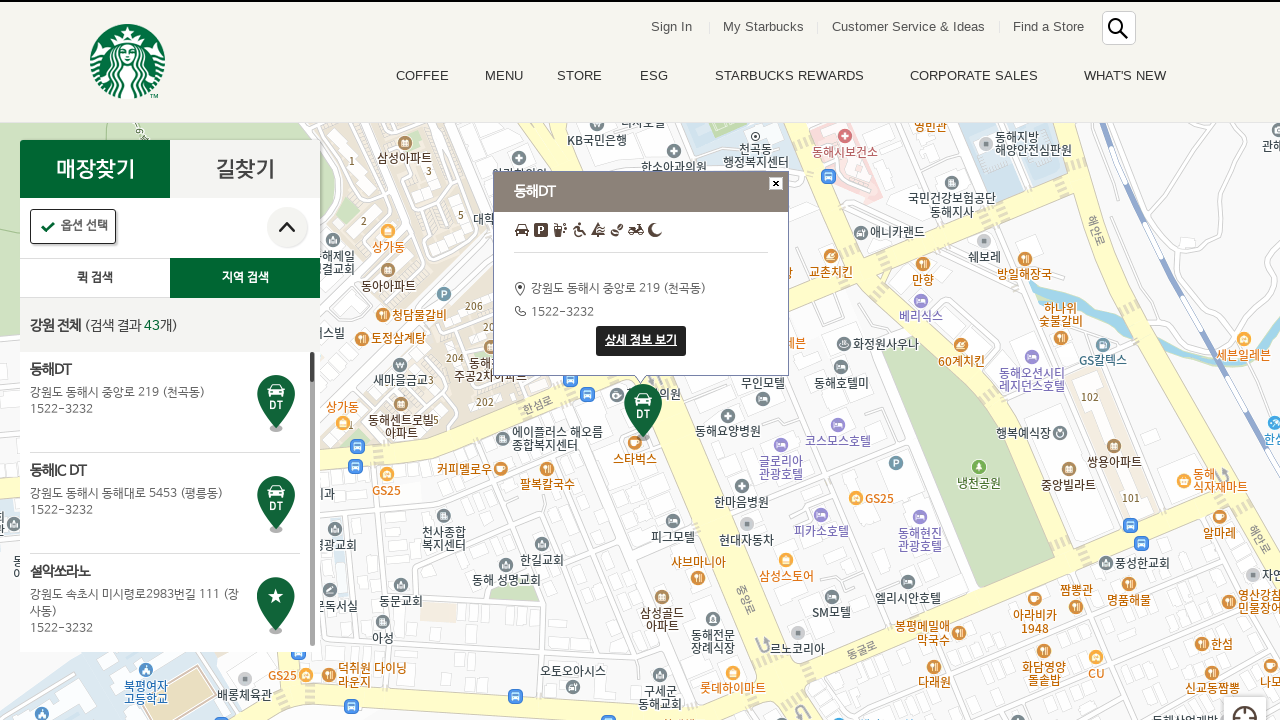

Waited 2 seconds for store details popup to open
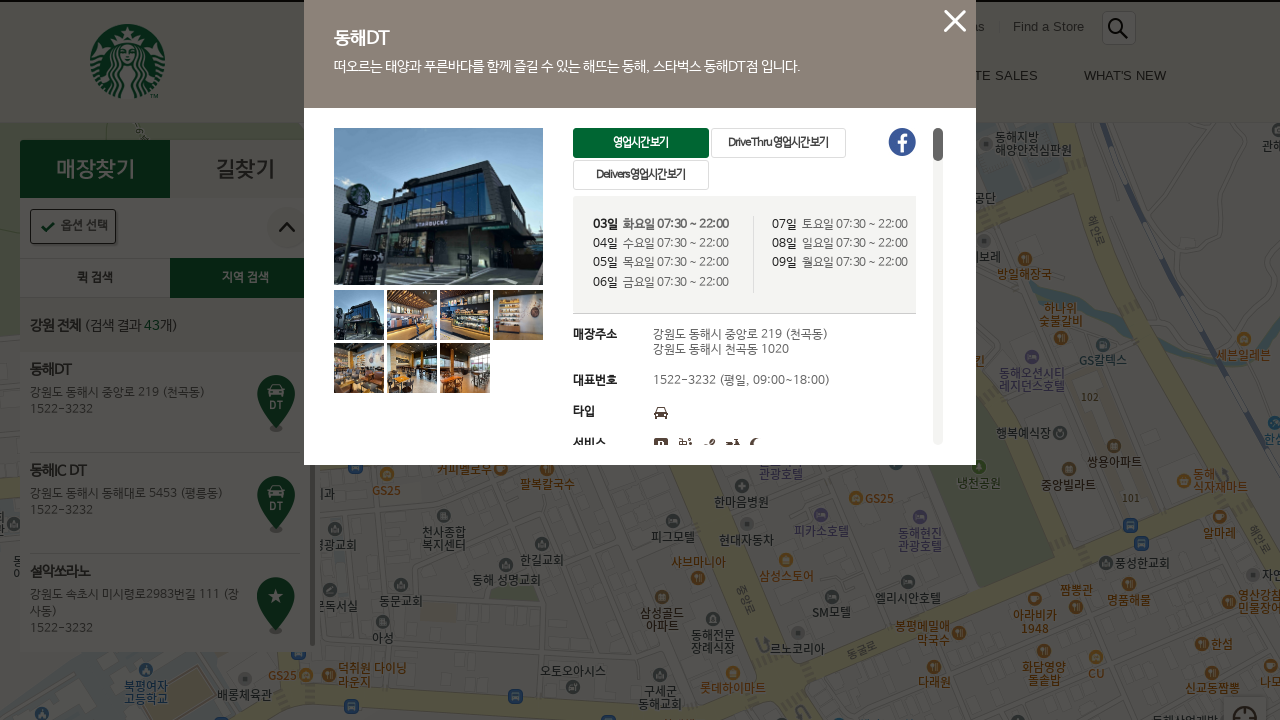

Store details popup loaded successfully
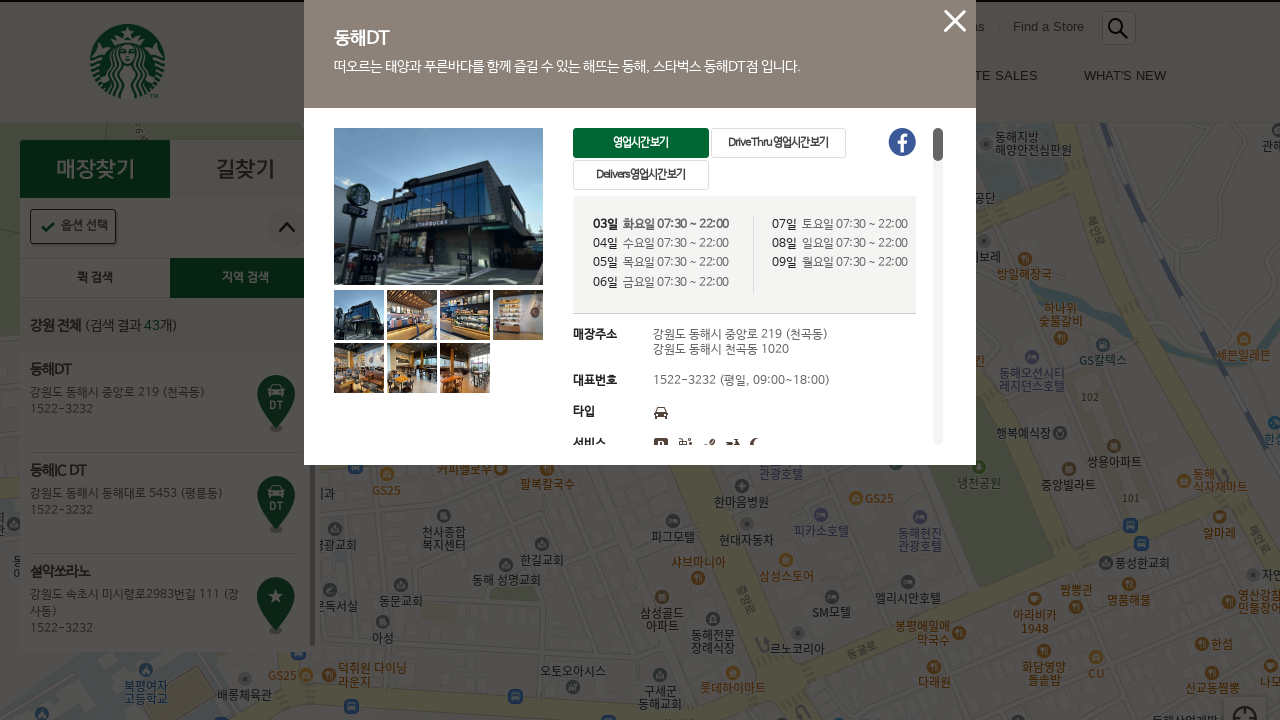

Clicked the close button to dismiss the store details popup at (955, 21) on .btn_pop_close .isStoreViewClosePop
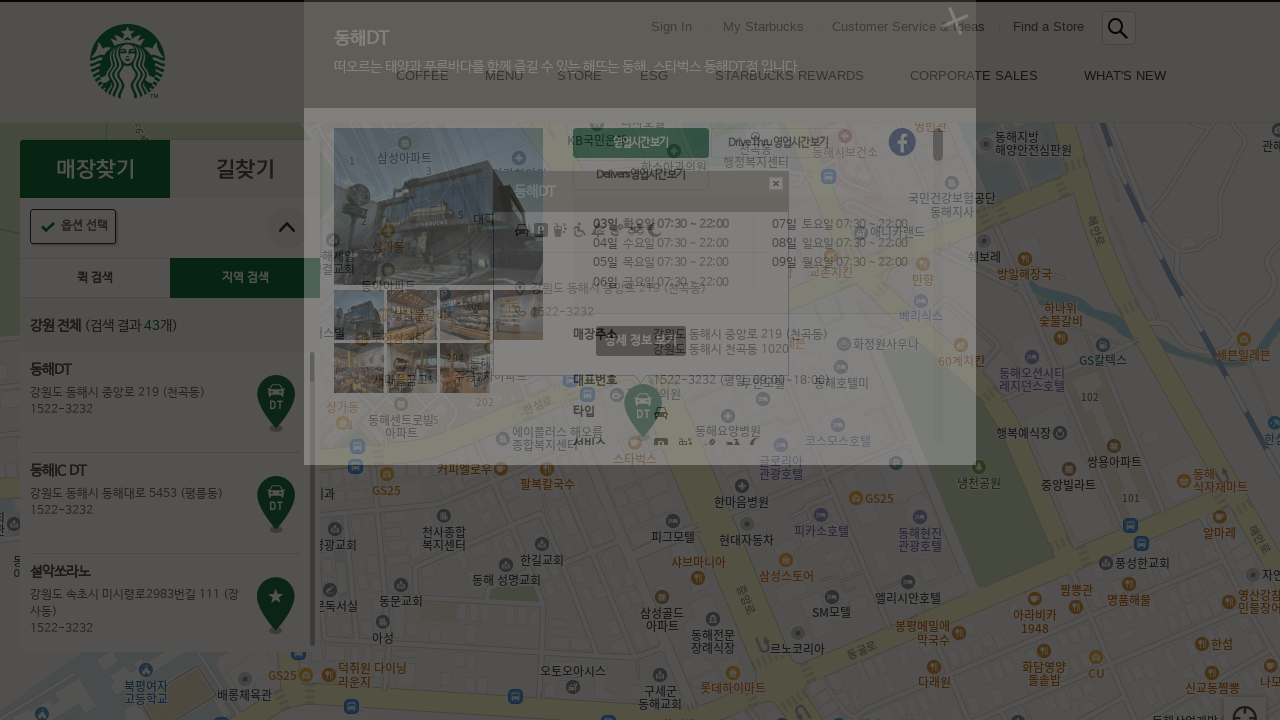

Waited 1 second for popup to close
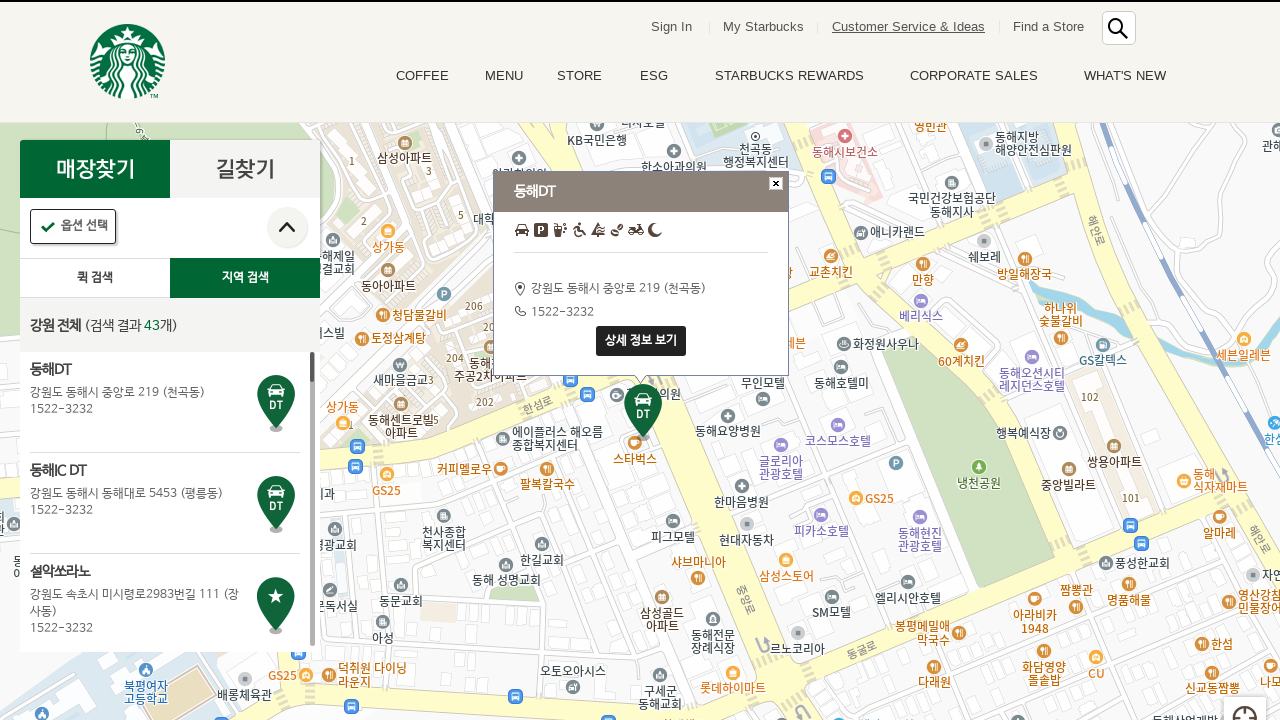

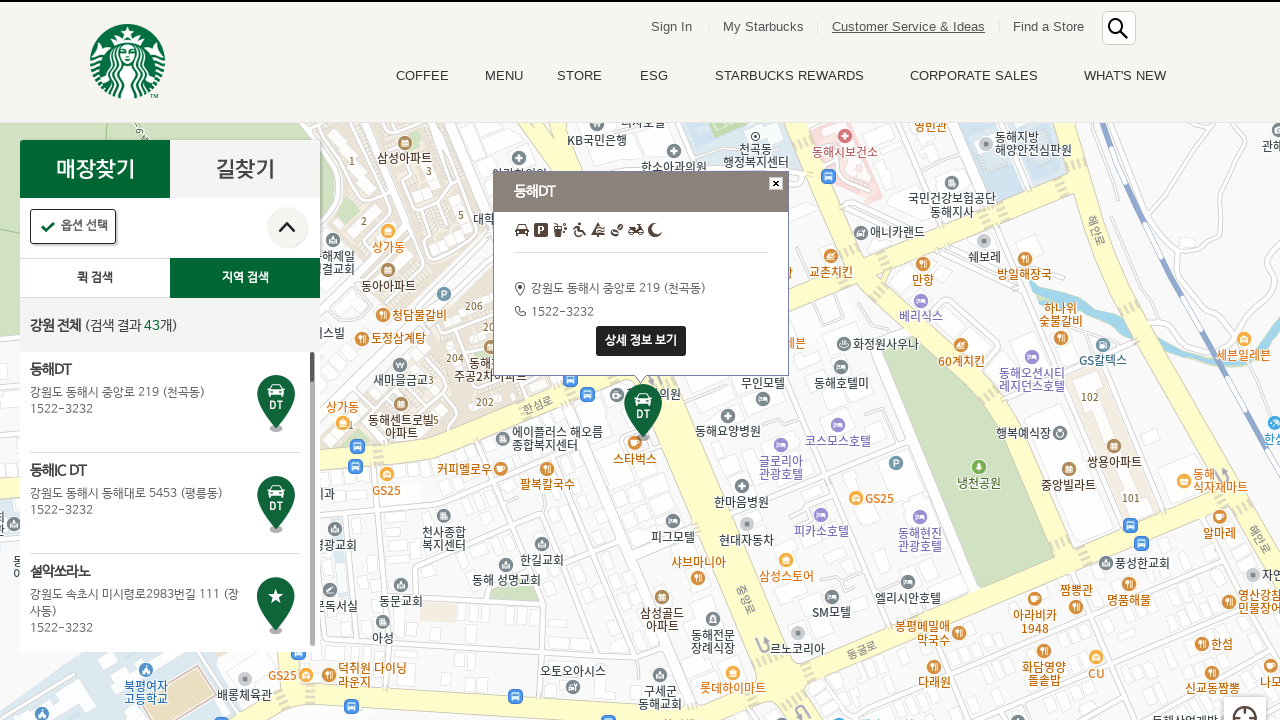